Tests cardholder name validation by entering special characters (%) and verifying an error message appears

Starting URL: https://sandbox.cardpay.com/MI/cardpayment2.html?orderXml=PE9SREVSIFdBTExFVF9JRD0nODI5OScgT1JERVJfTlVNQkVSPSc0NTgyMTEnIEFNT1VOVD0nMjkxLjg2JyBDVVJSRU5DWT0nRVVSJyAgRU1BSUw9J2N1c3RvbWVyQGV4YW1wbGUuY29tJz4KPEFERFJFU1MgQ09VTlRSWT0nVVNBJyBTVEFURT0nTlknIFpJUD0nMTAwMDEnIENJVFk9J05ZJyBTVFJFRVQ9JzY3NyBTVFJFRVQnIFBIT05FPSc4NzY5OTA5MCcgVFlQRT0nQklMTElORycvPgo8L09SREVSPg==&sha512=998150a2b27484b776a1628bfe7505a9cb430f276dfa35b14315c1c8f03381a90490f6608f0dcff789273e05926cd782e1bb941418a9673f43c47595aa7b8b0d

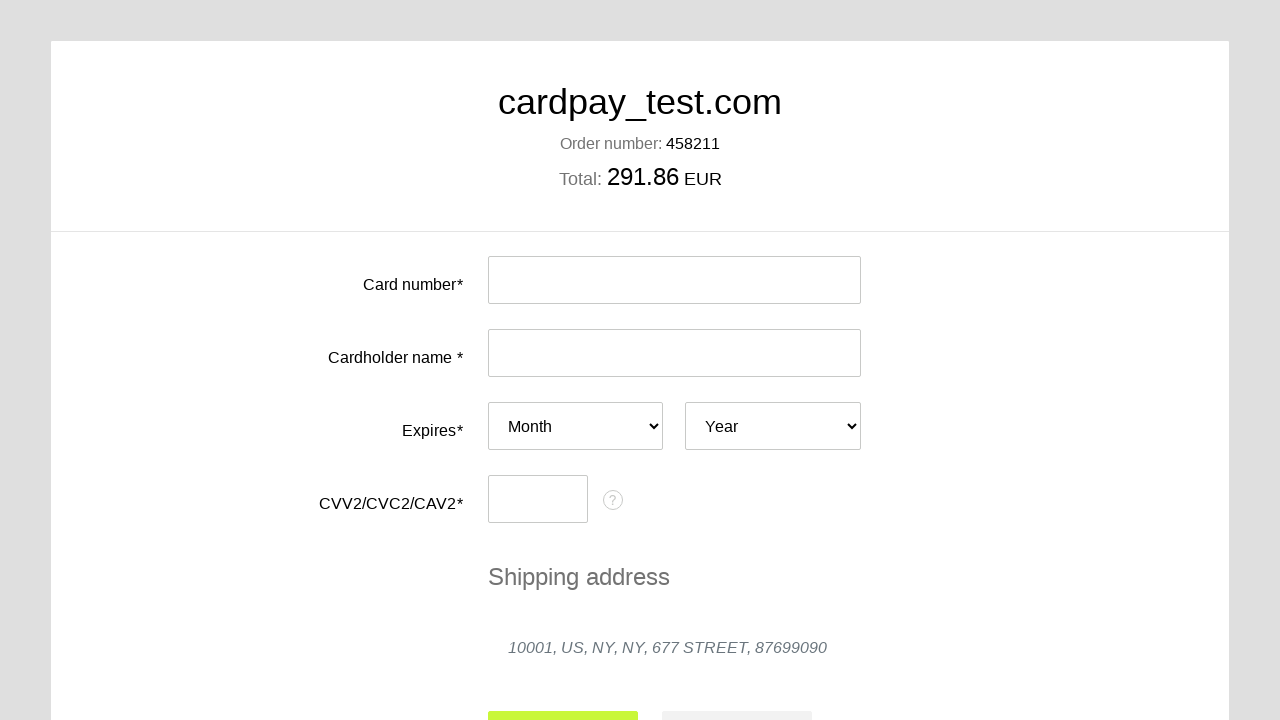

Filled card number field with test credit card number on #input-card-number
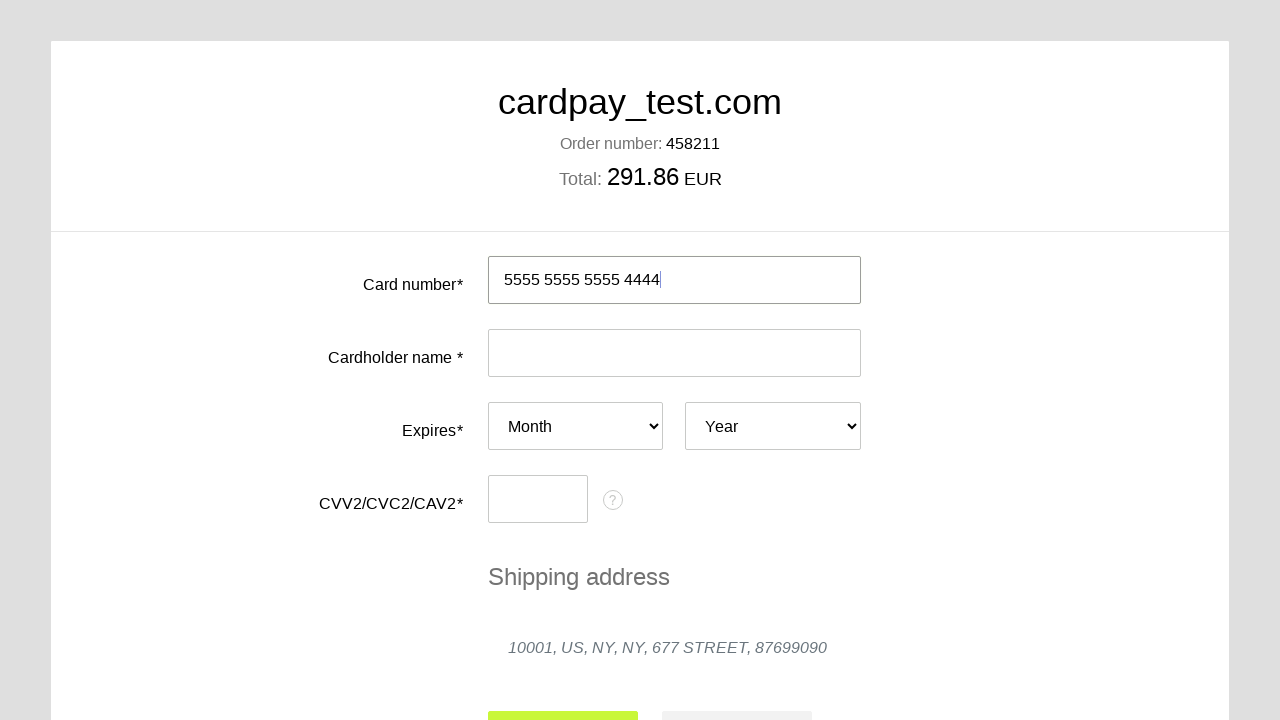

Clicked on cardholder name field at (674, 353) on #input-card-holder
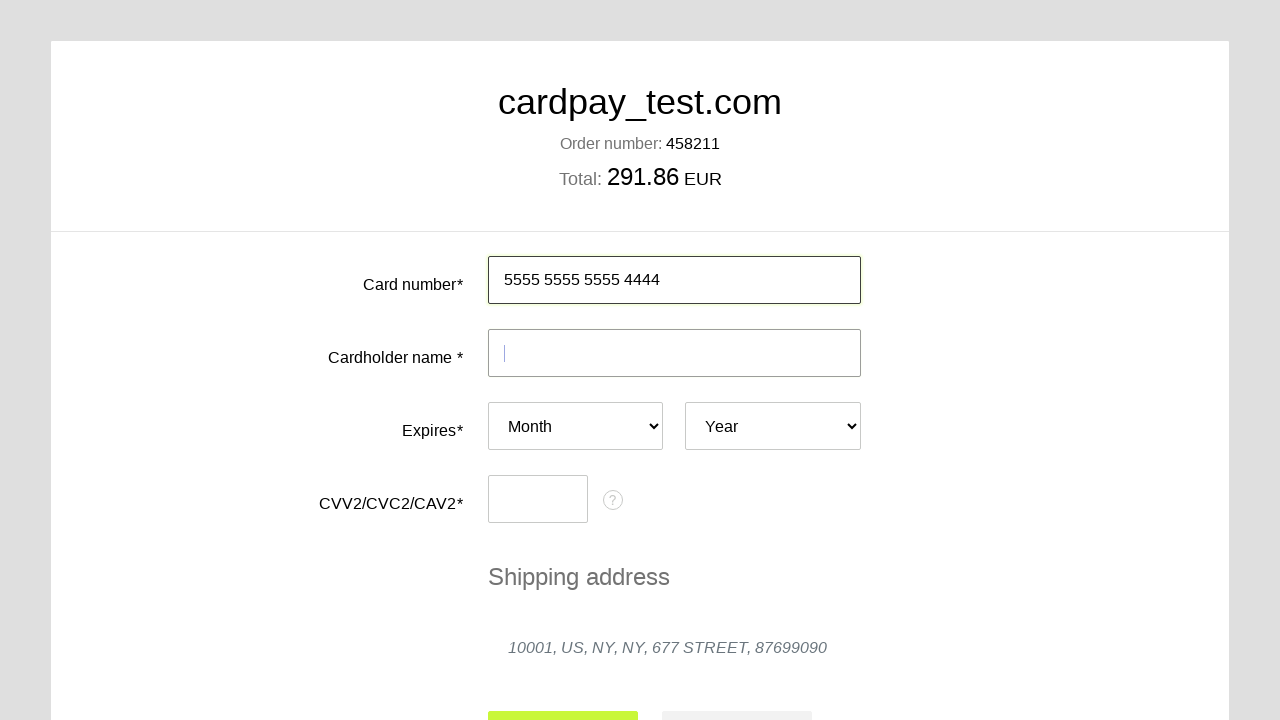

Entered special characters (%) in cardholder name field on #input-card-holder
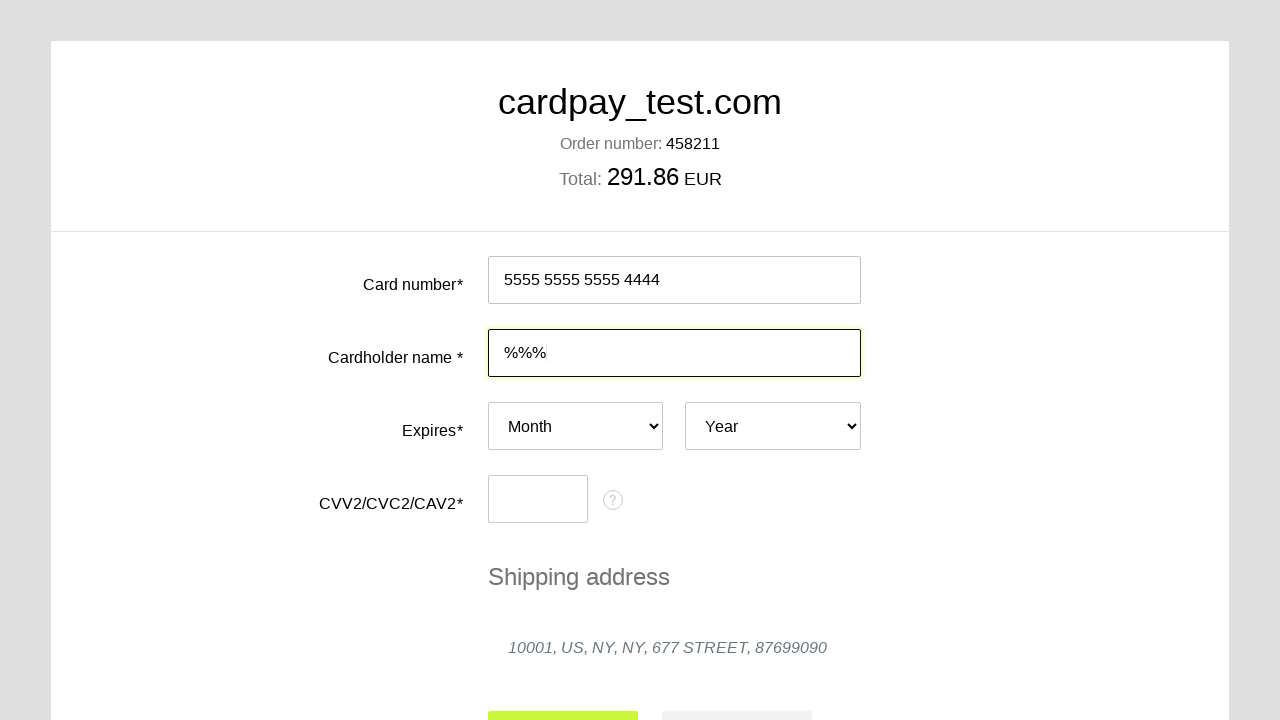

Clicked on CVC field to trigger cardholder validation at (538, 499) on #input-card-cvc
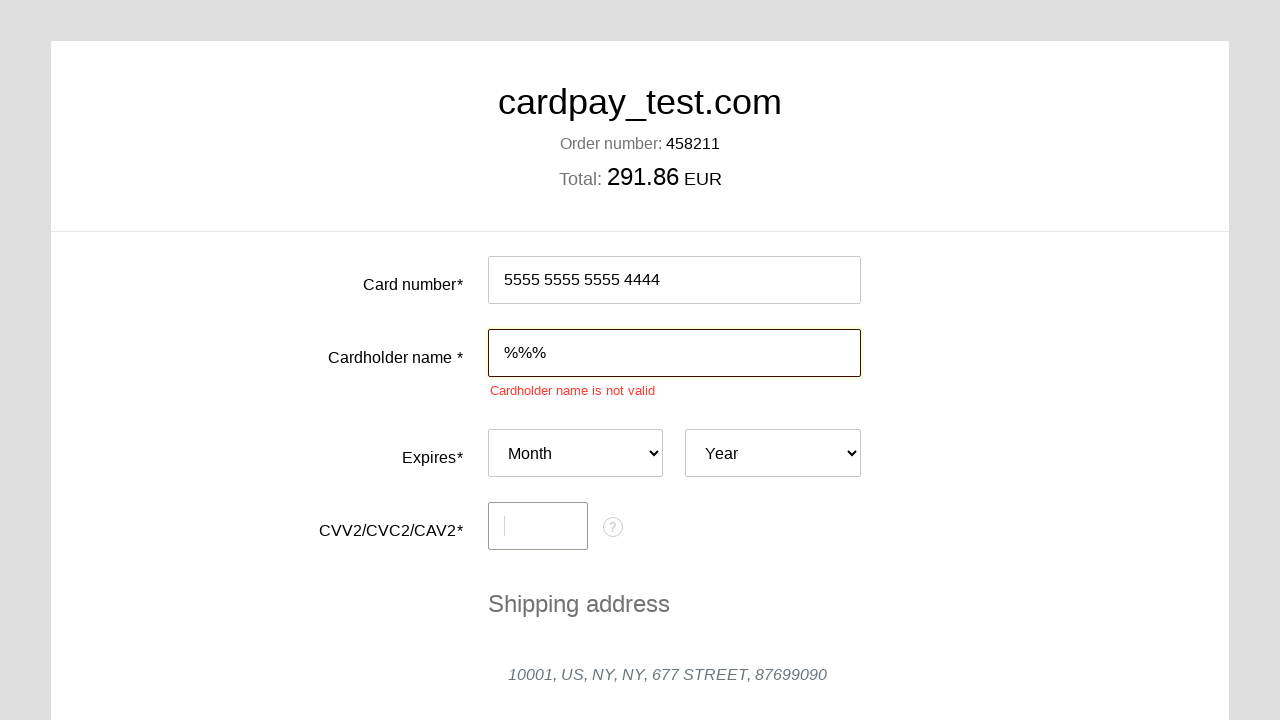

Validation error message appeared for special characters in cardholder name
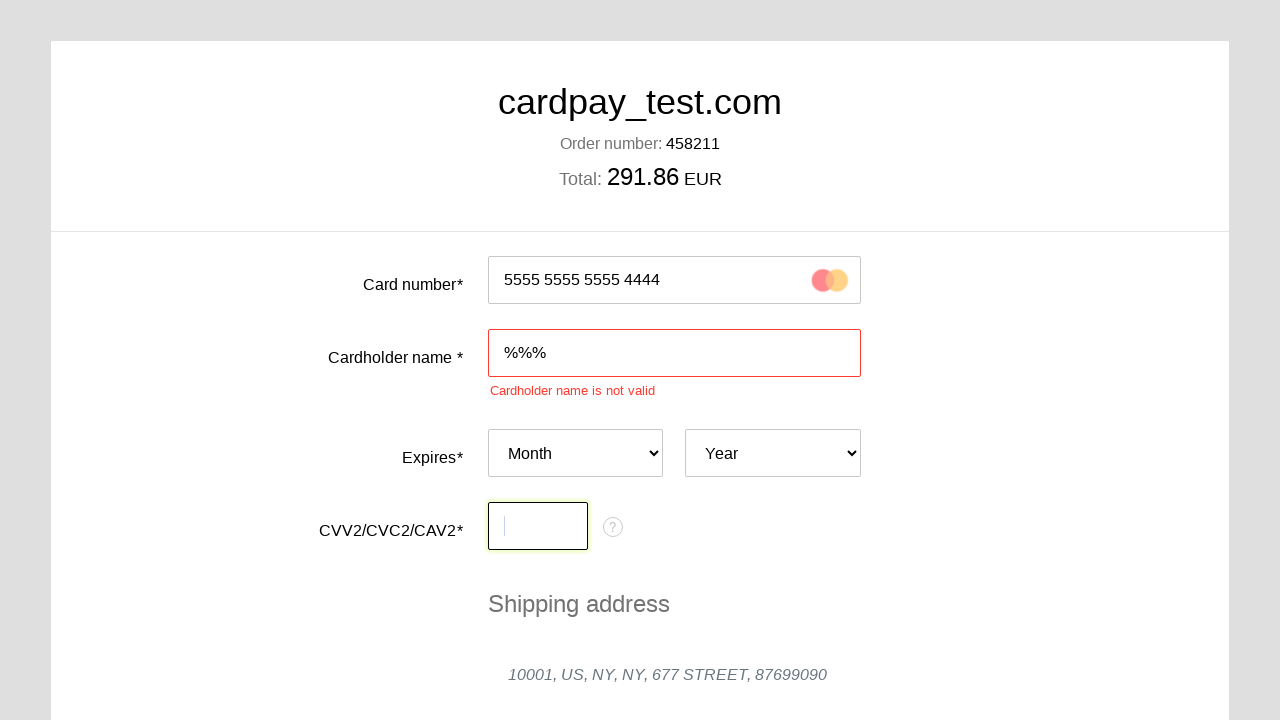

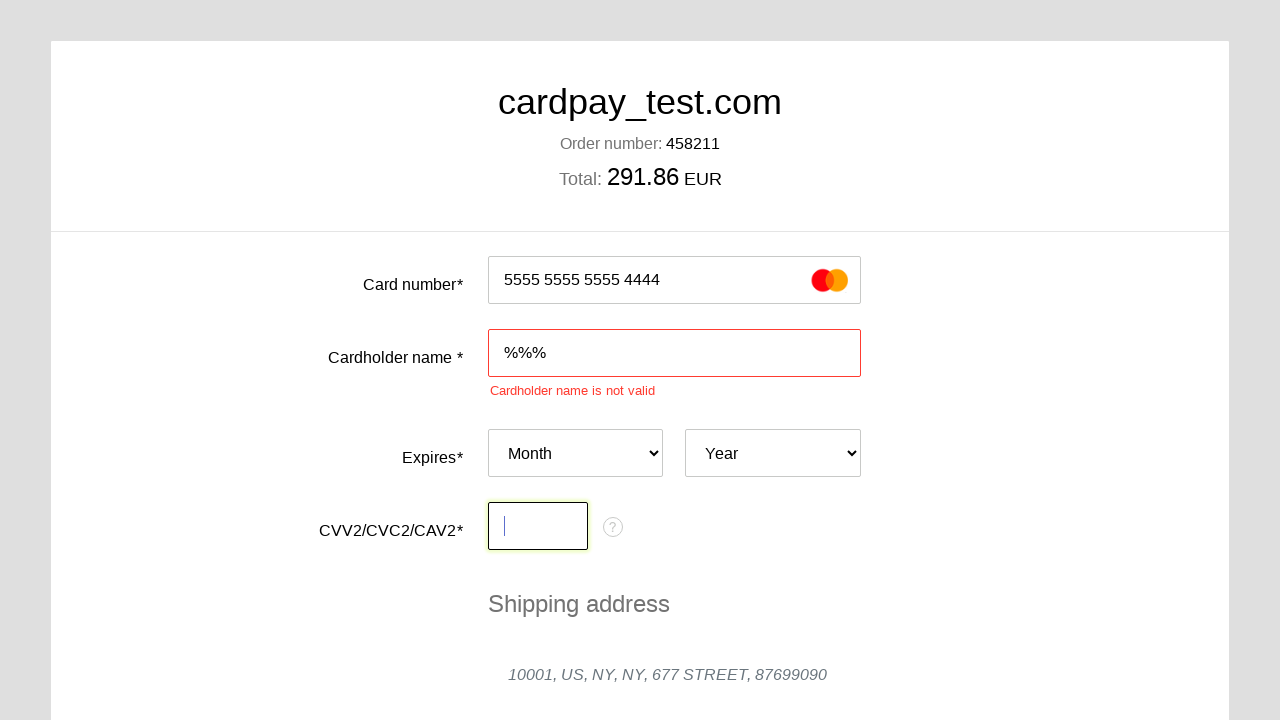